Tests an account registration/onboarding flow by filling out a multi-step form with personal information including name, email, phone, and address details on a banking website.

Starting URL: https://stage.acmebank.org/

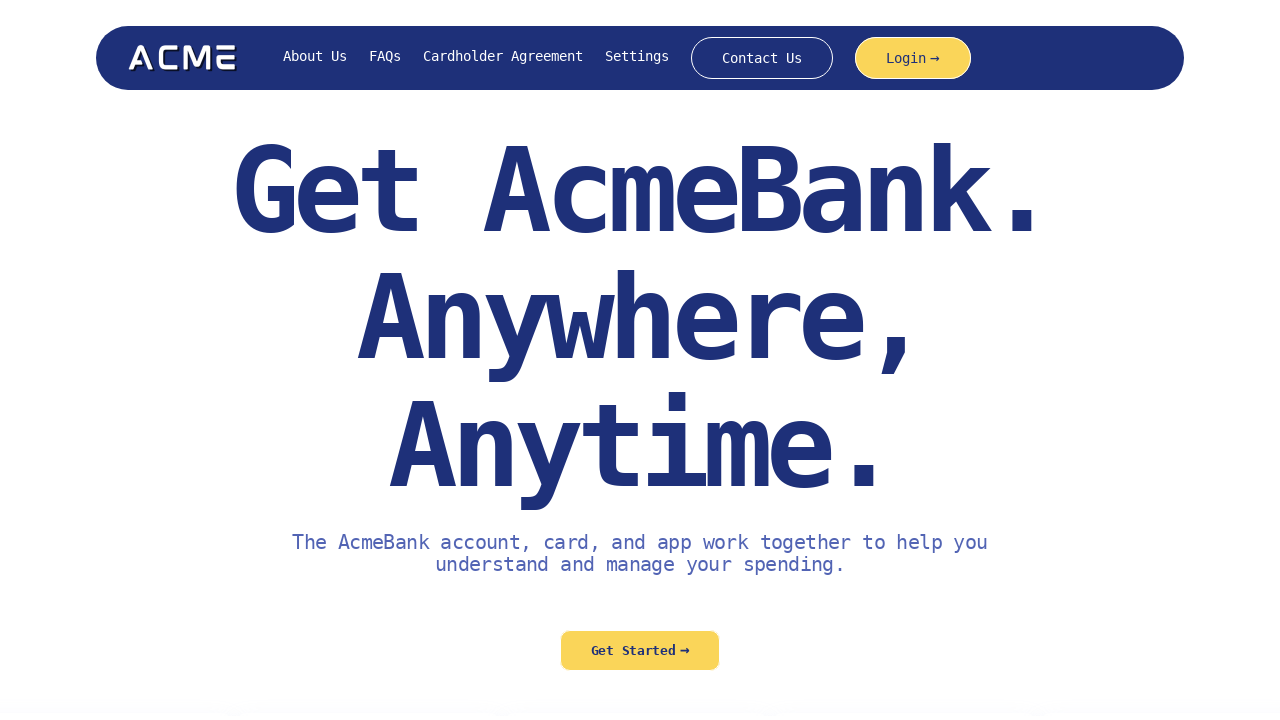

Clicked Settings button at (637, 57) on internal:text="Settings"i >> nth=0
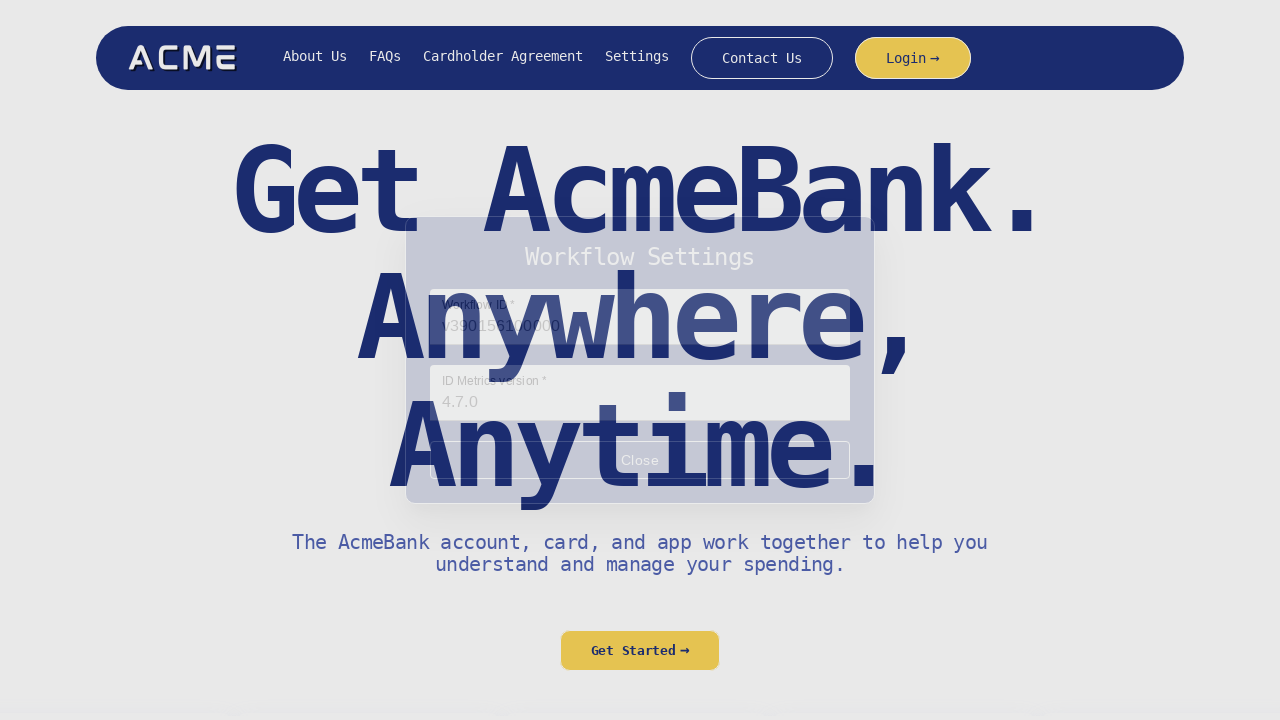

Filled input field with configuration value on xpath=//input[@value='v390156100000']
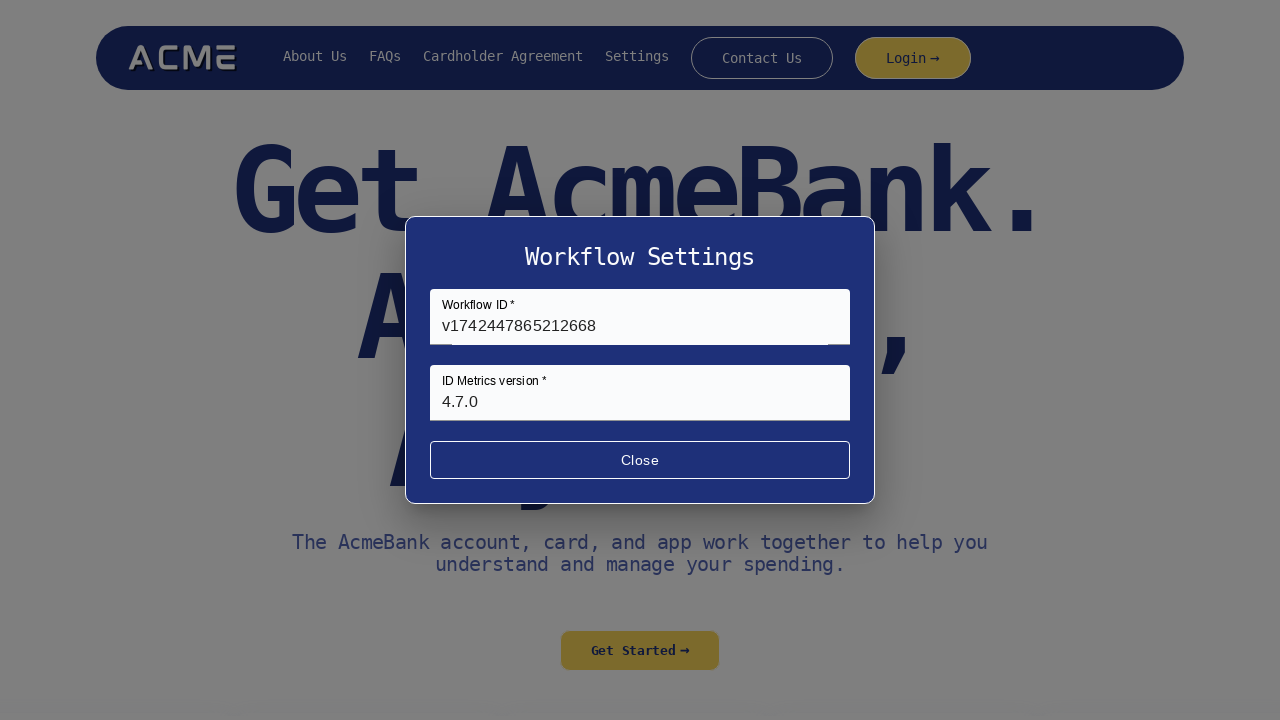

Closed settings modal at (640, 460) on xpath=//button[normalize-space()='Close']
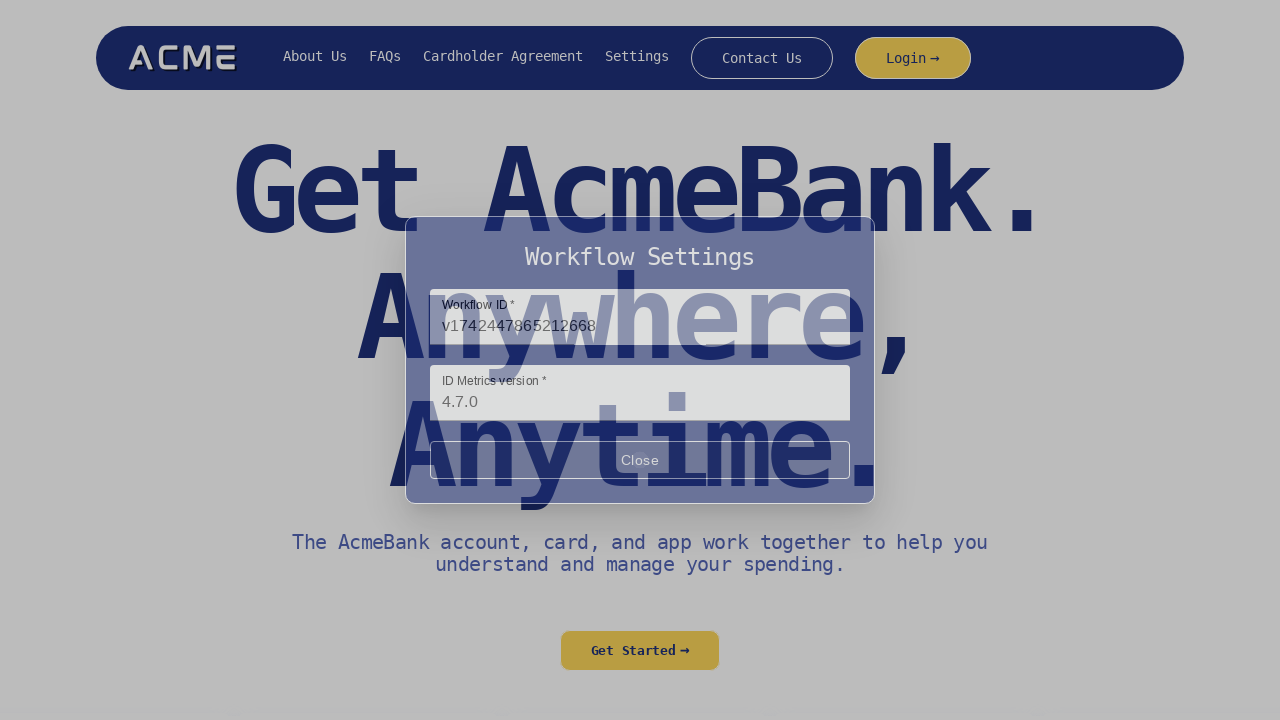

Clicked Get Started to begin account registration at (633, 650) on internal:text="Get Started"i
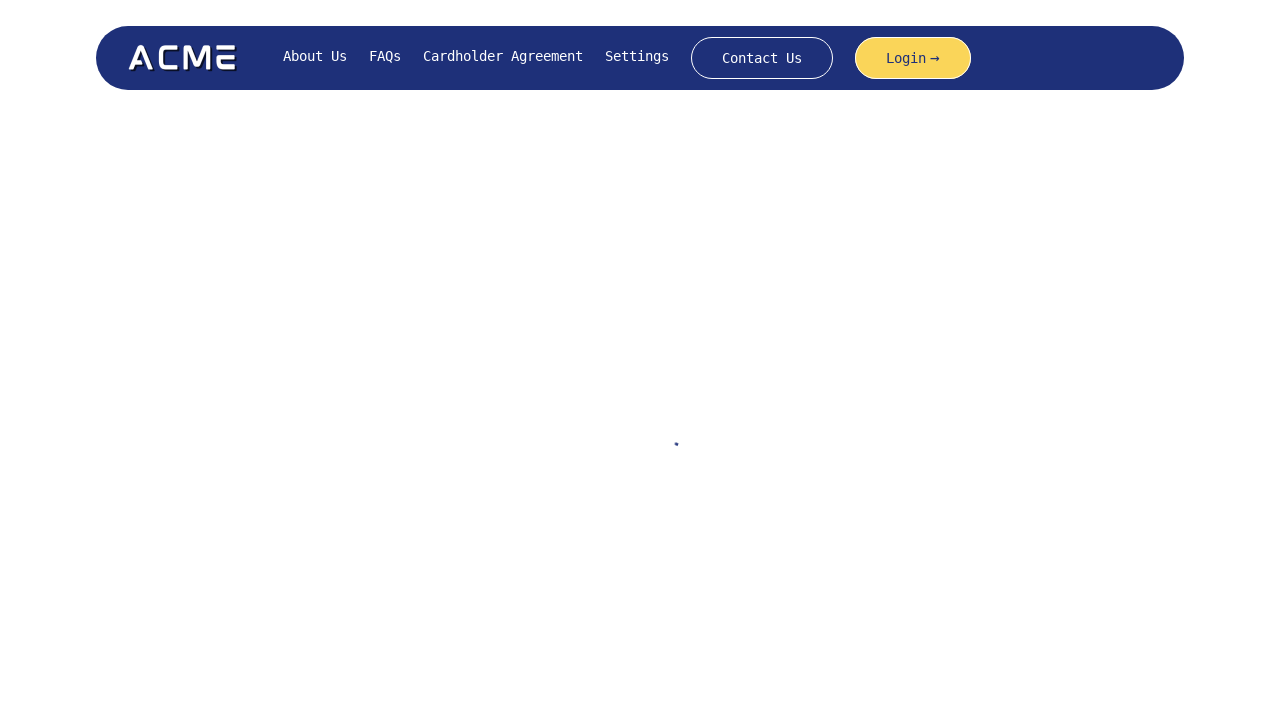

Entered first name 'Kevin' on internal:attr=[placeholder="First Name"i]
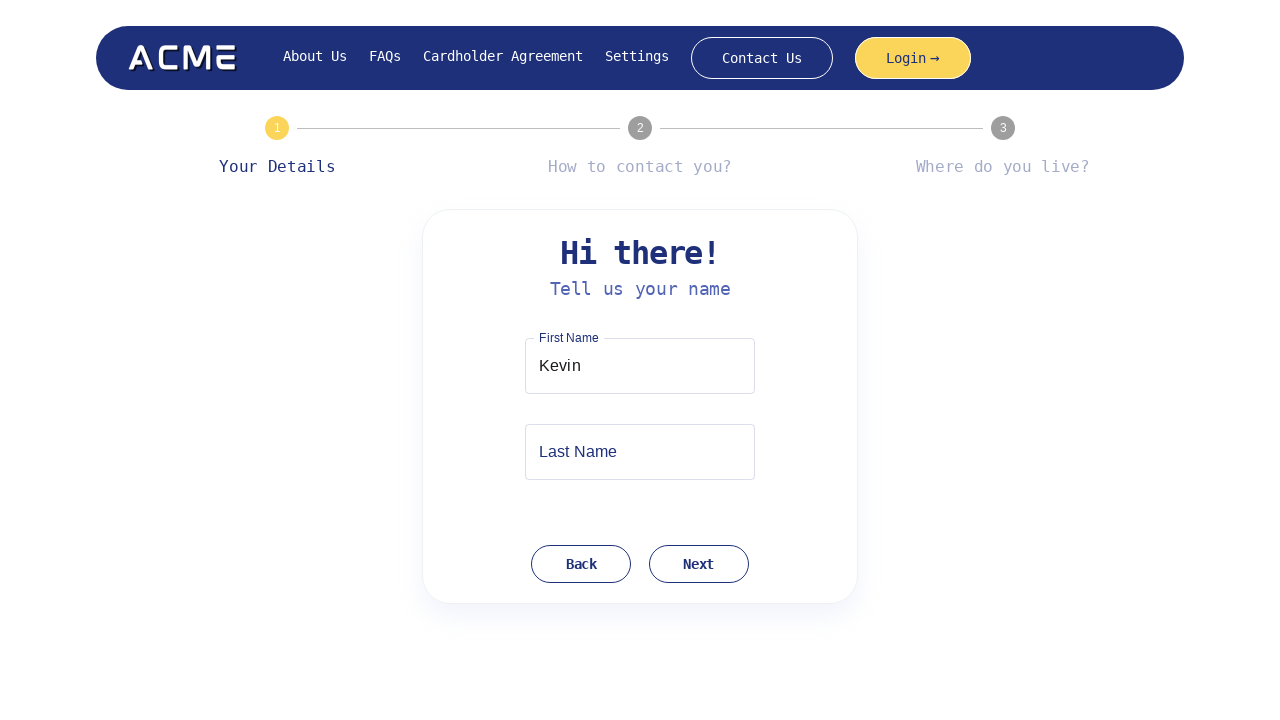

Entered last name 'Harris' on internal:attr=[placeholder="Last Name"i]
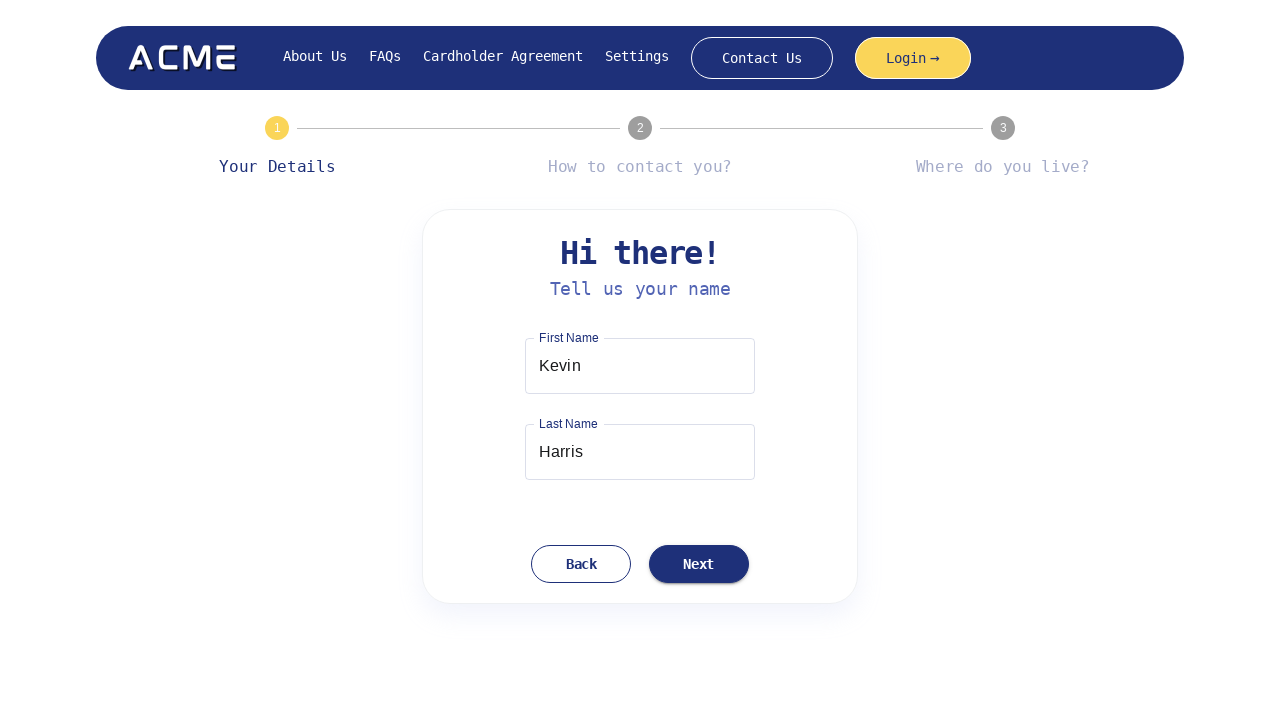

Proceeded to step 2 of registration form at (699, 564) on internal:text="Next"i
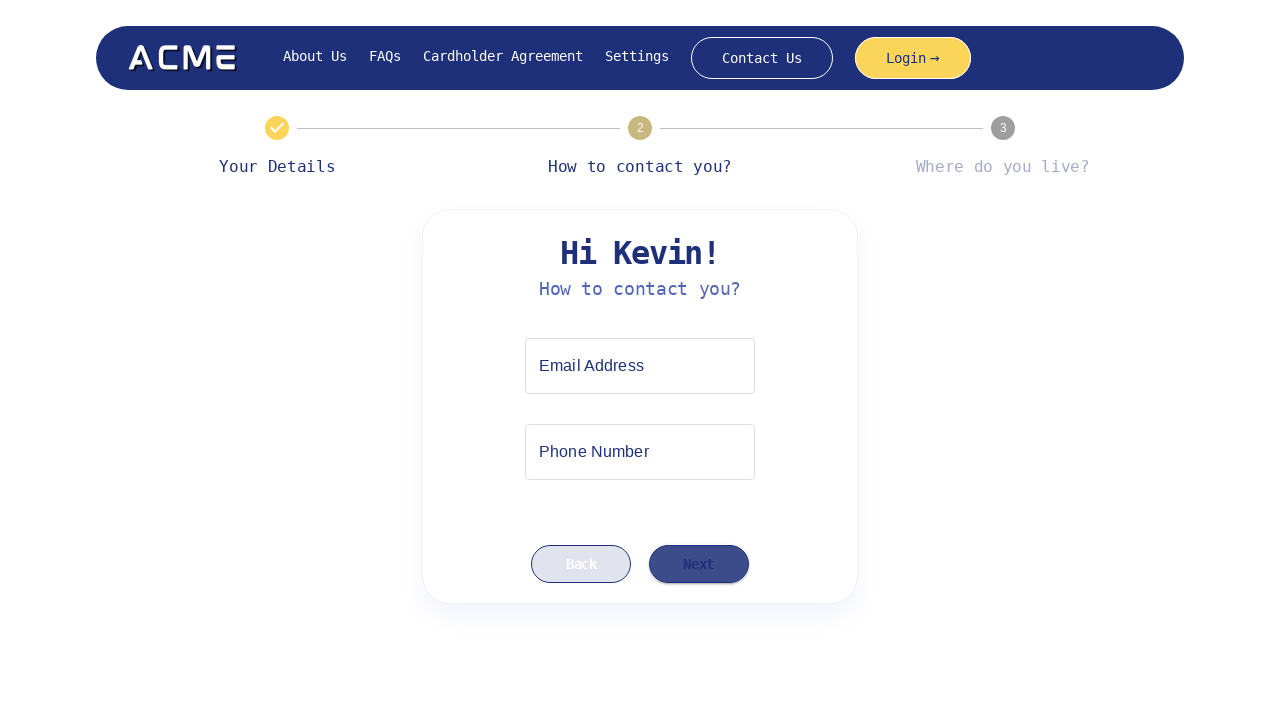

Entered email address 'kharris@yahoo.com' on internal:attr=[placeholder="Email Address"i]
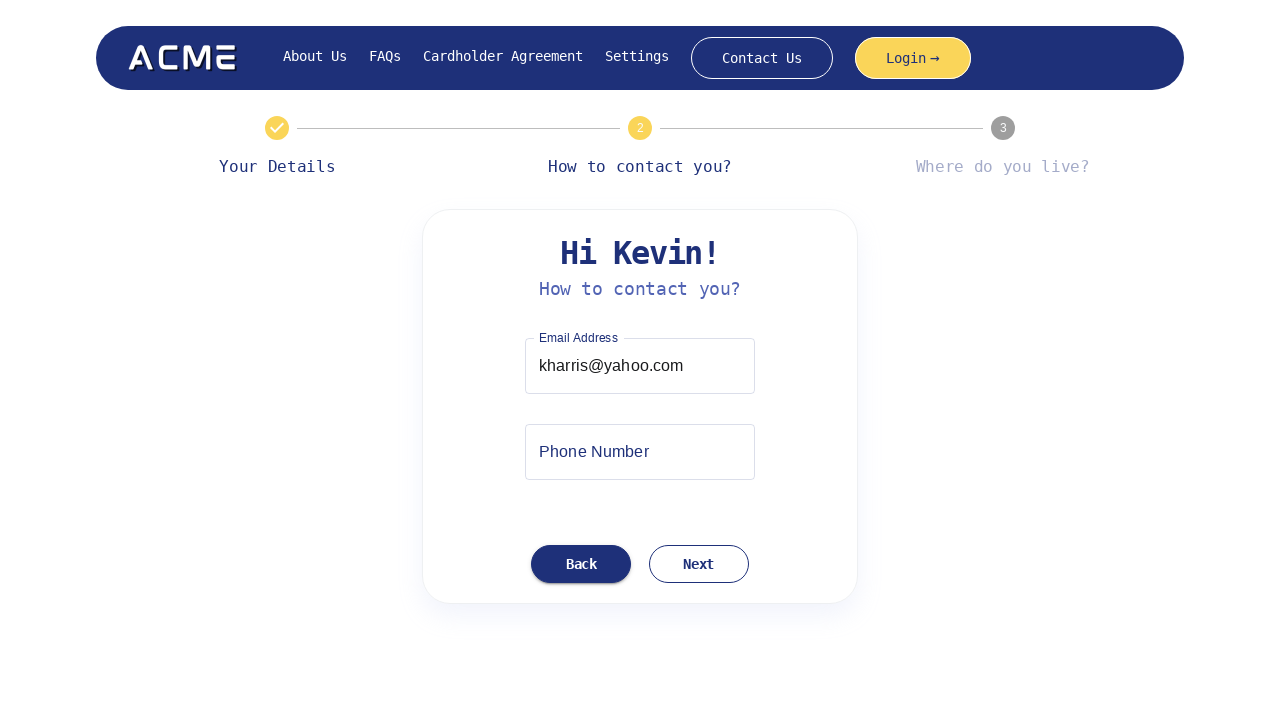

Entered phone number '3472636617' on internal:attr=[placeholder="Phone Number"i]
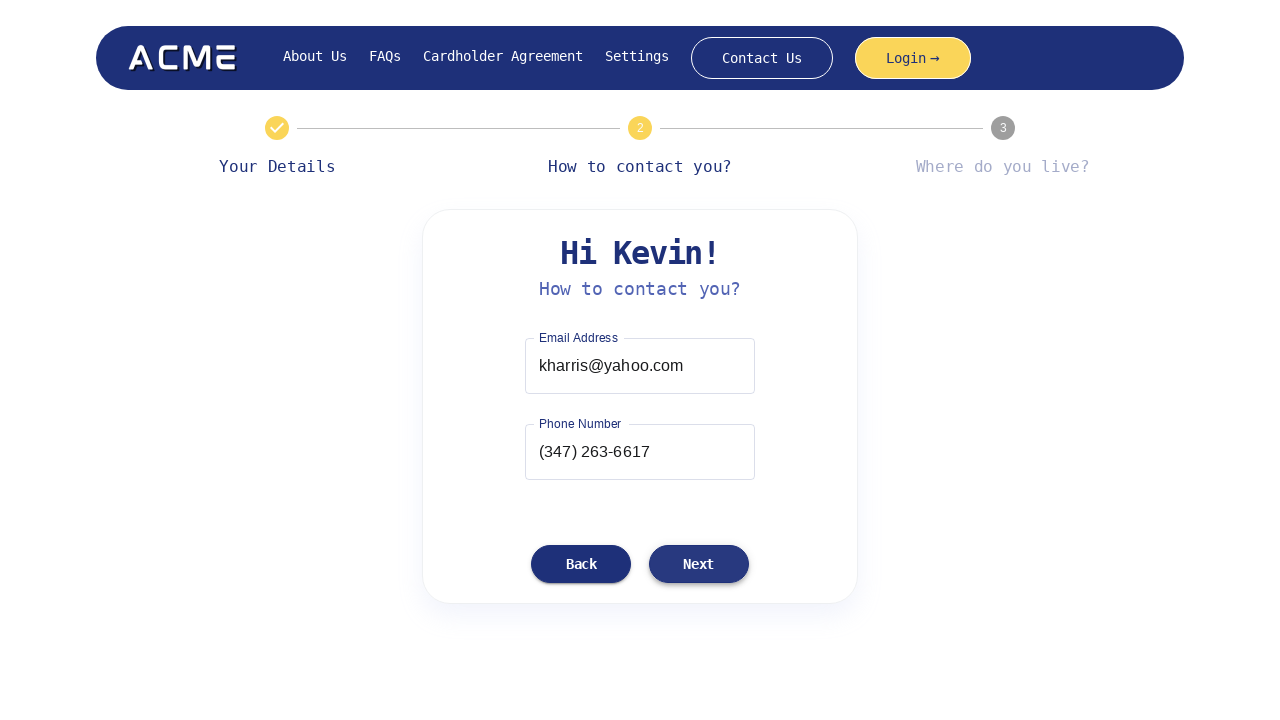

Proceeded to step 3 of registration form at (699, 564) on internal:text="Next"i
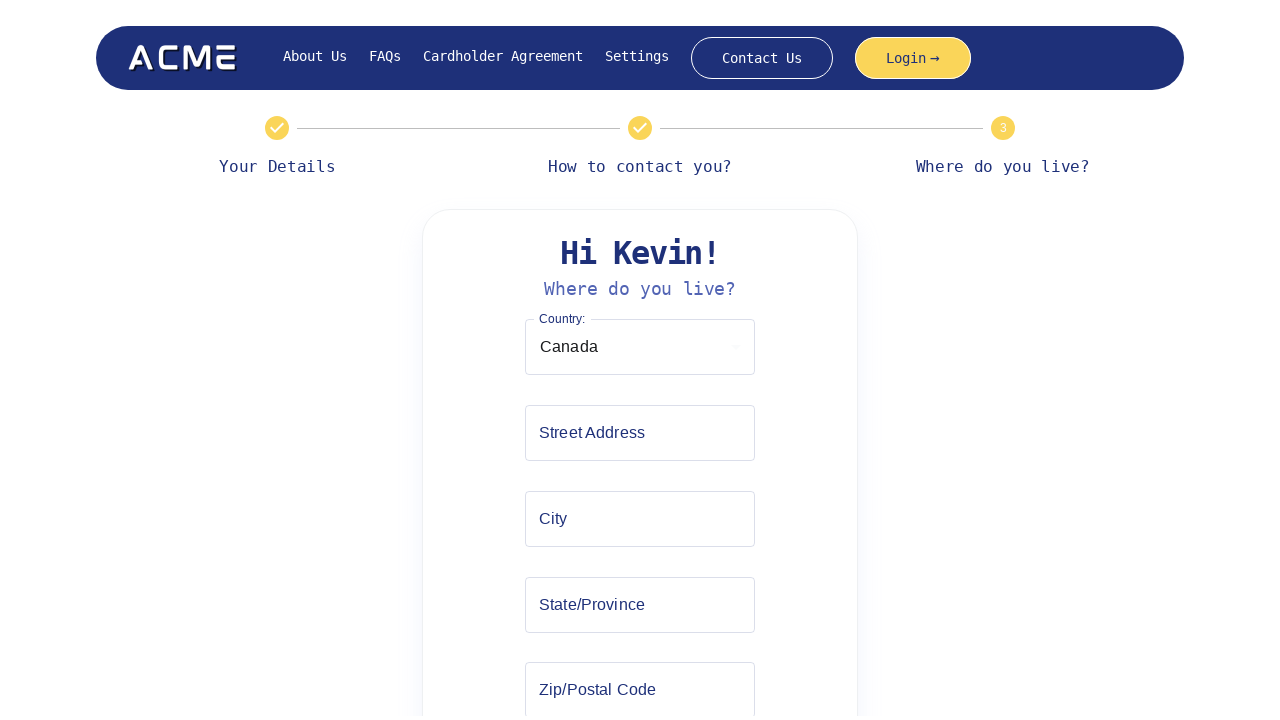

Opened country dropdown selector at (640, 347) on xpath=//div[@id='mui-component-select-country']
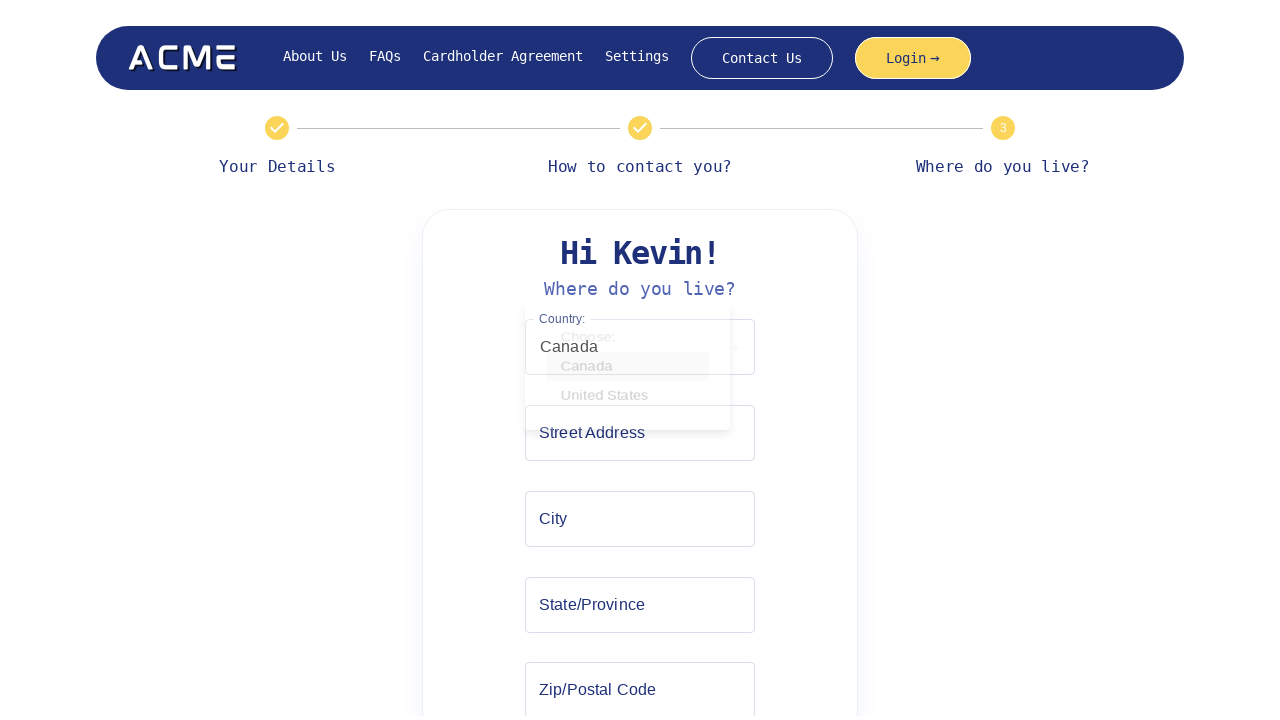

Navigated down in country dropdown
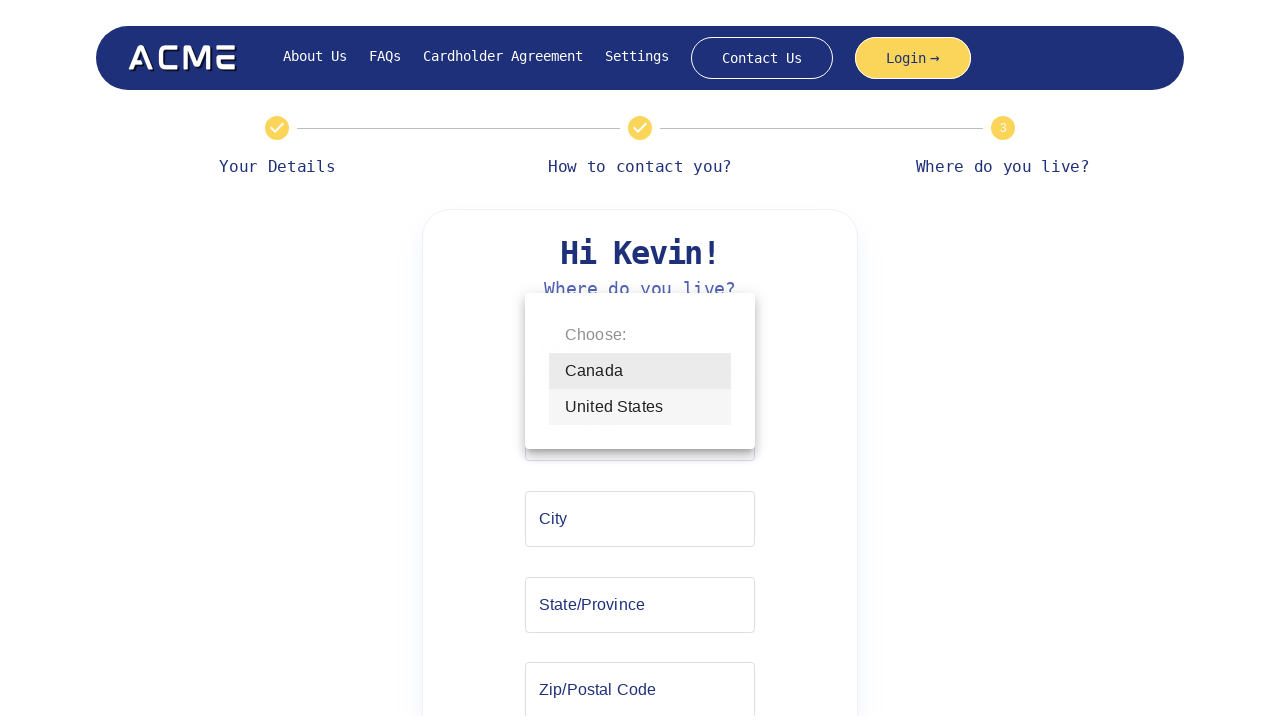

Selected country from dropdown
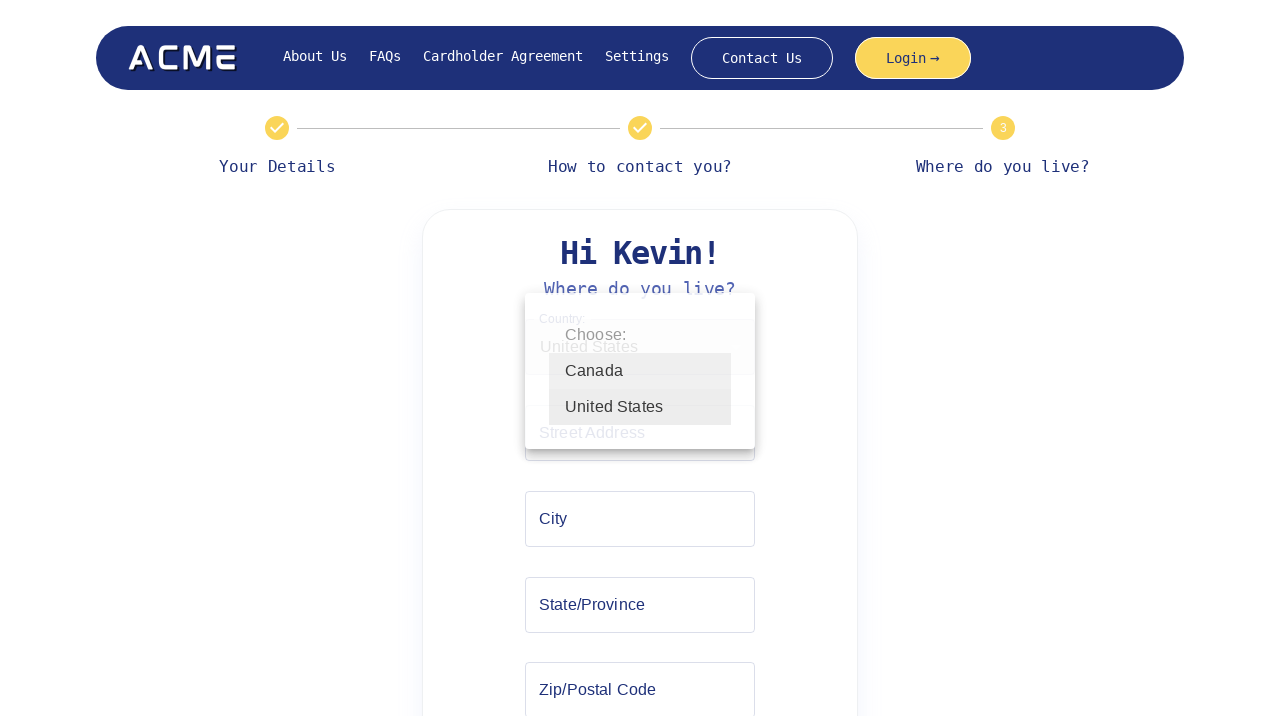

Entered street address '5327 Lee Fall' on internal:attr=[placeholder="Enter your street address"i]
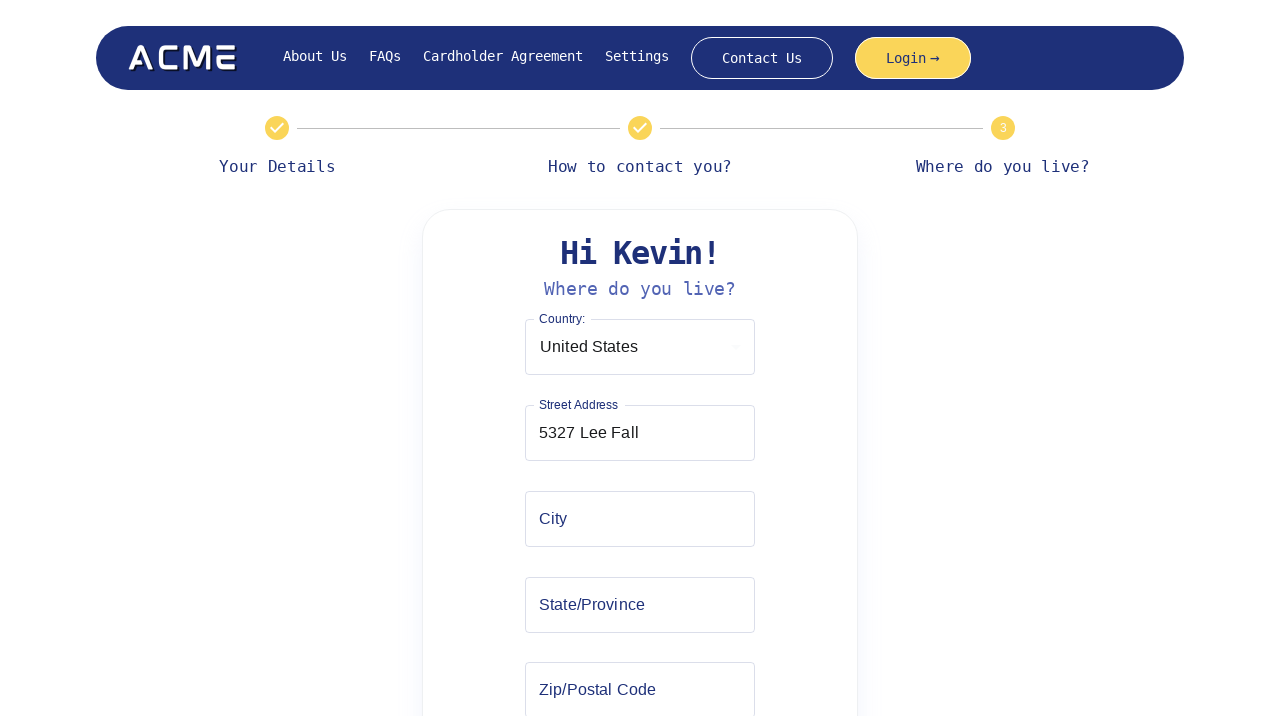

Entered city 'East Pamelamouth' on internal:attr=[placeholder="Enter your city"i]
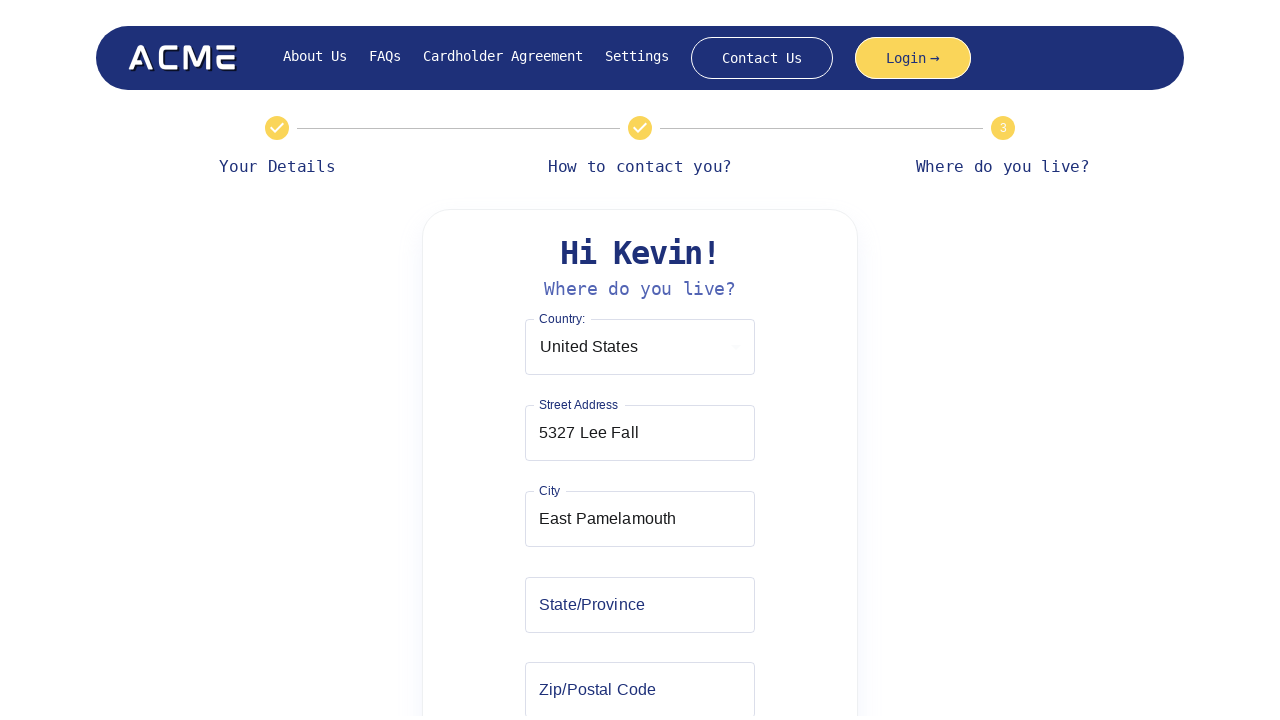

Entered state 'ME' on internal:attr=[placeholder="Enter the name of your state"i]
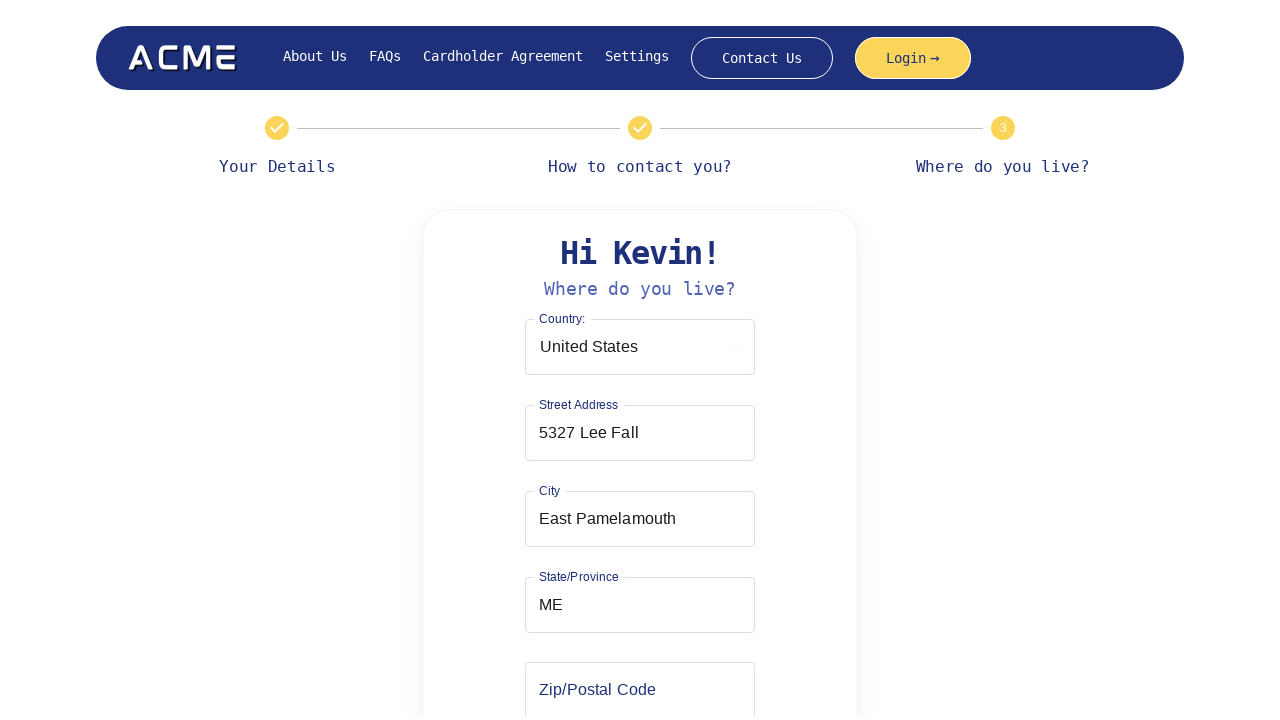

Entered postal code '43665' on internal:attr=[placeholder="Enter your postal code"i]
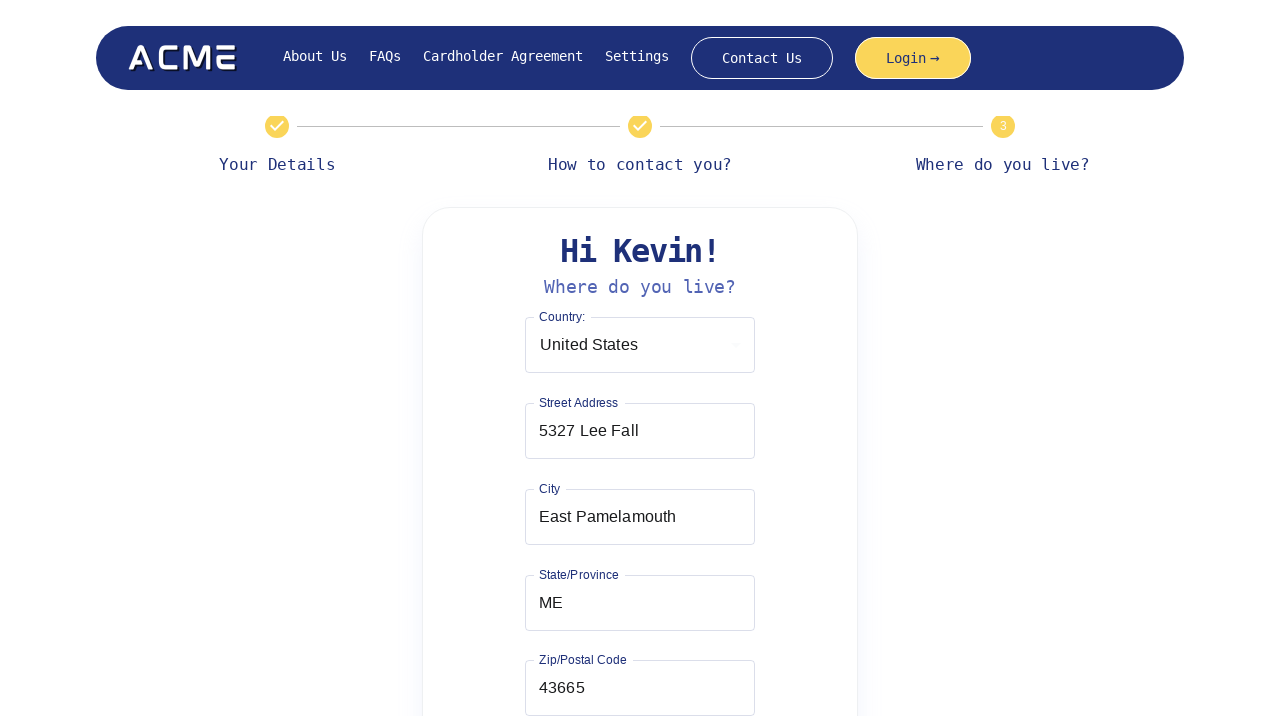

Submitted registration form at (640, 646) on xpath=//div[@class='progress-stepper-next-back']
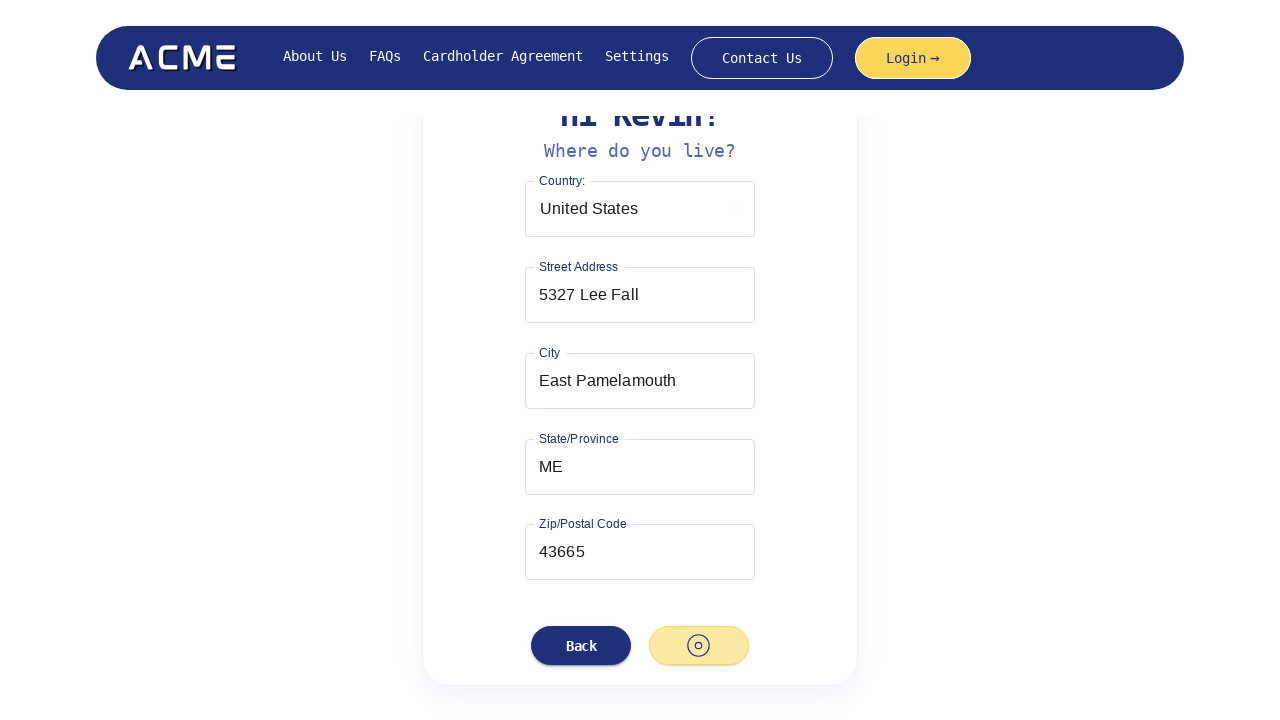

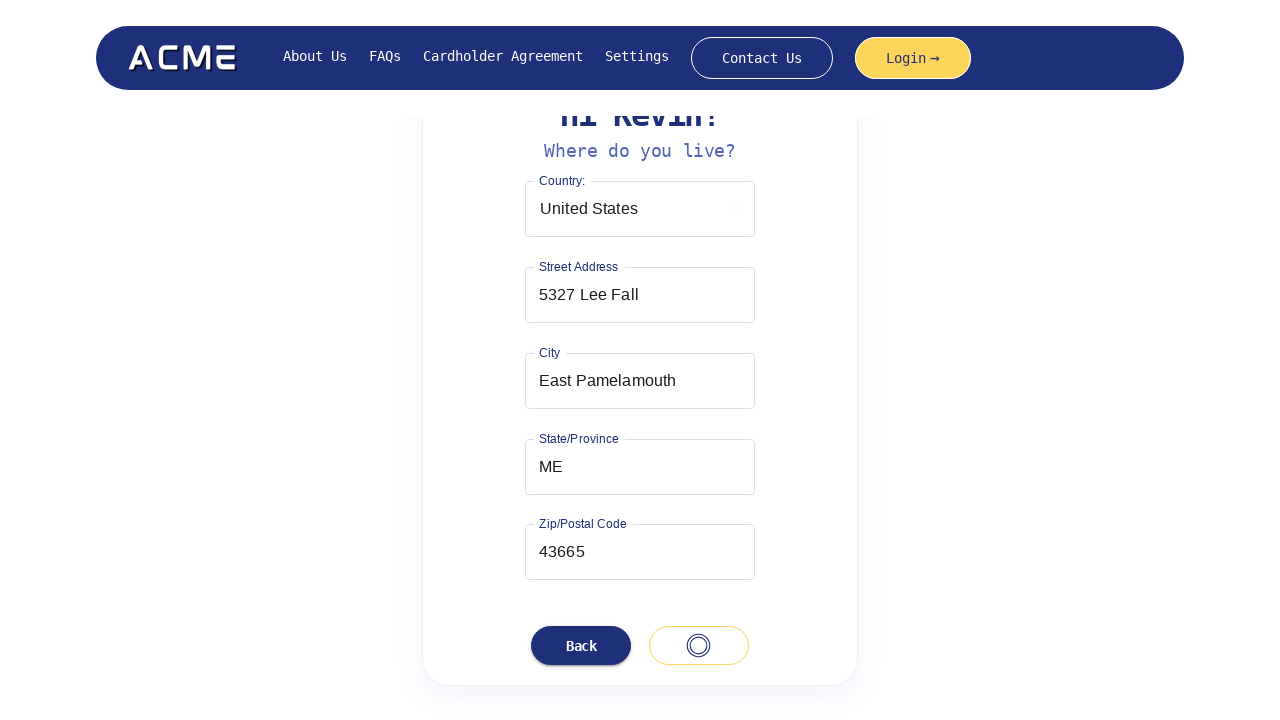